Hovers over the language picker button and verifies the tooltip hint text appears

Starting URL: https://booking.com

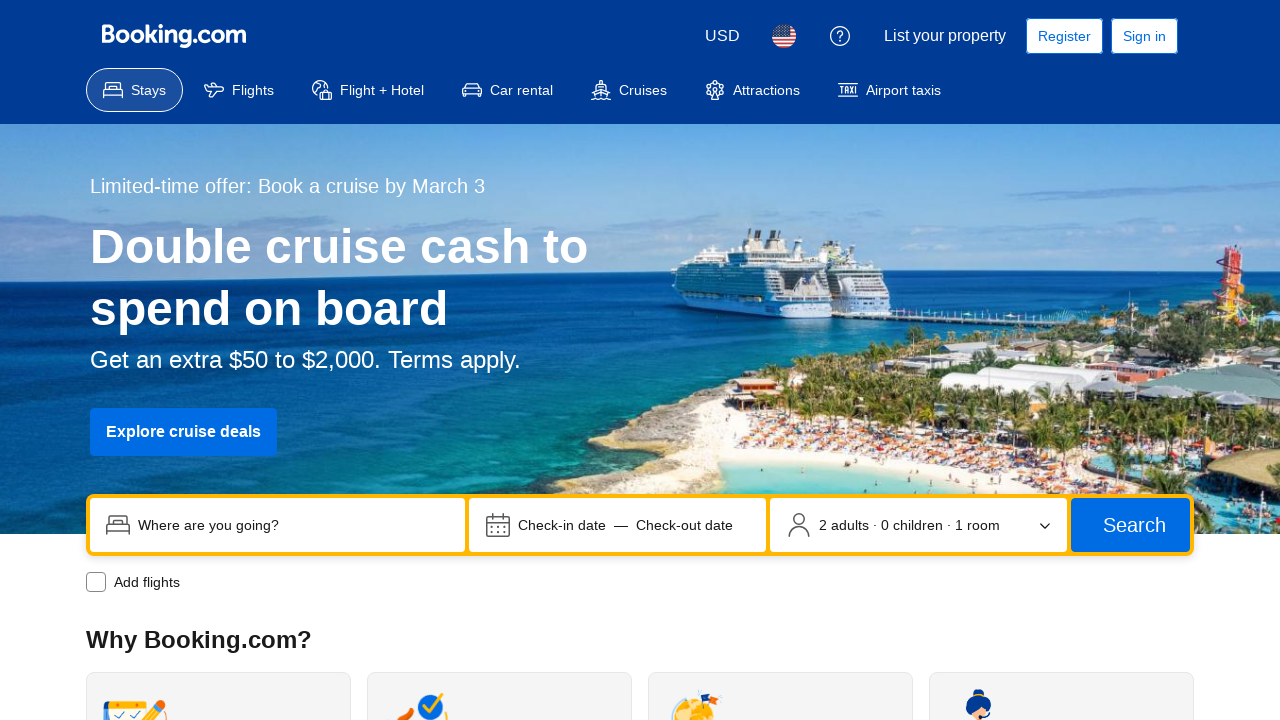

Hovered over language picker button at (784, 36) on xpath=//button[@data-testid='header-language-picker-trigger']
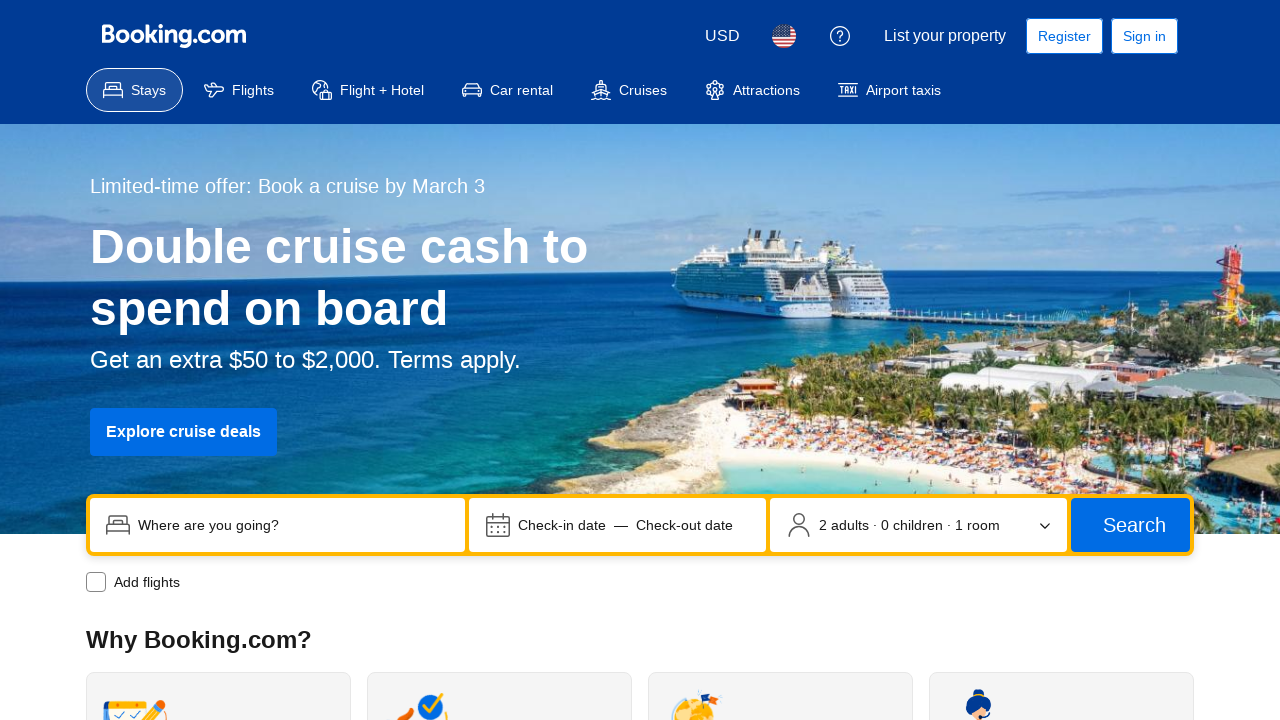

Language hint tooltip 'Select your language' appeared
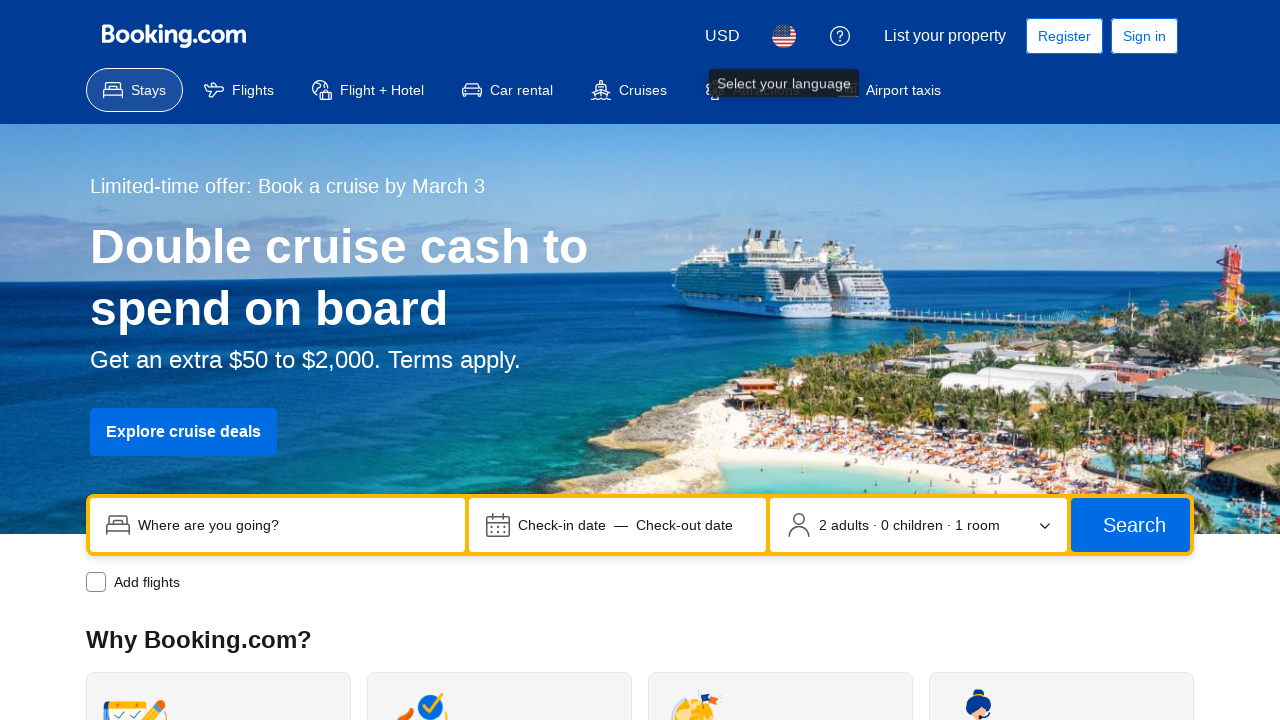

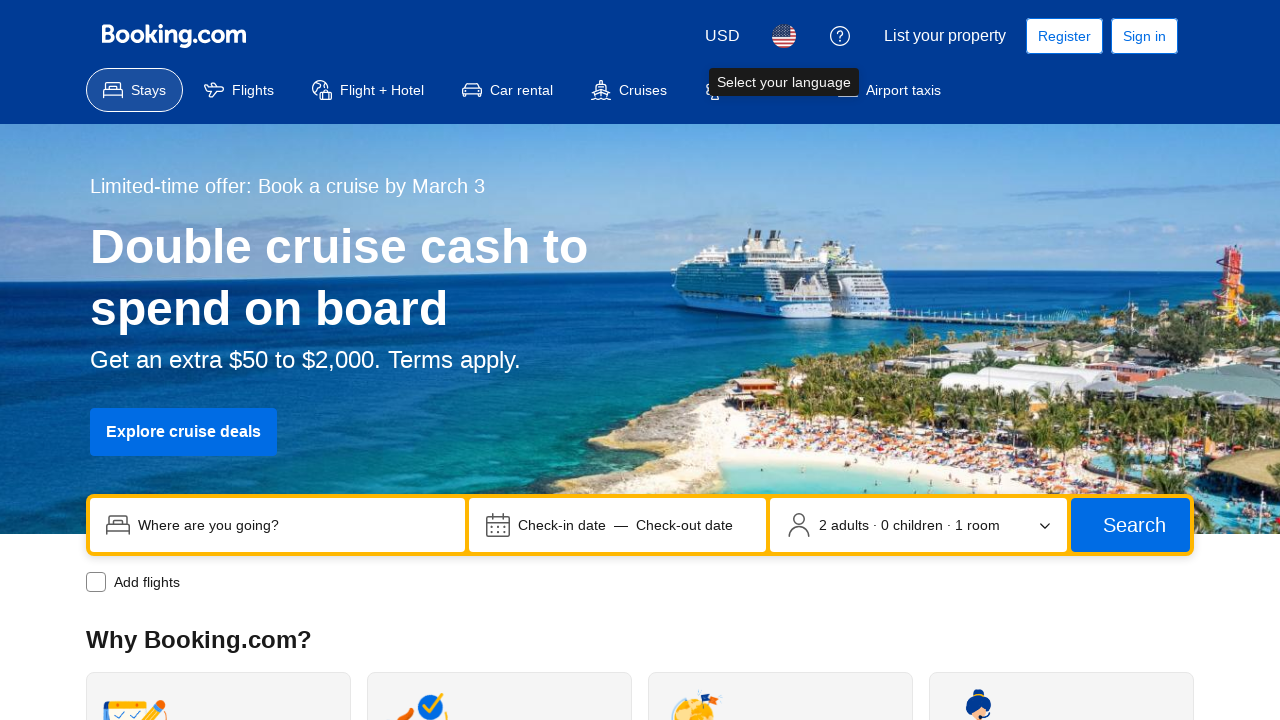